Navigates to YouTube and attempts to find and click the "Skip Ad" button when YouTube advertisements are displayed.

Starting URL: https://youtube.com

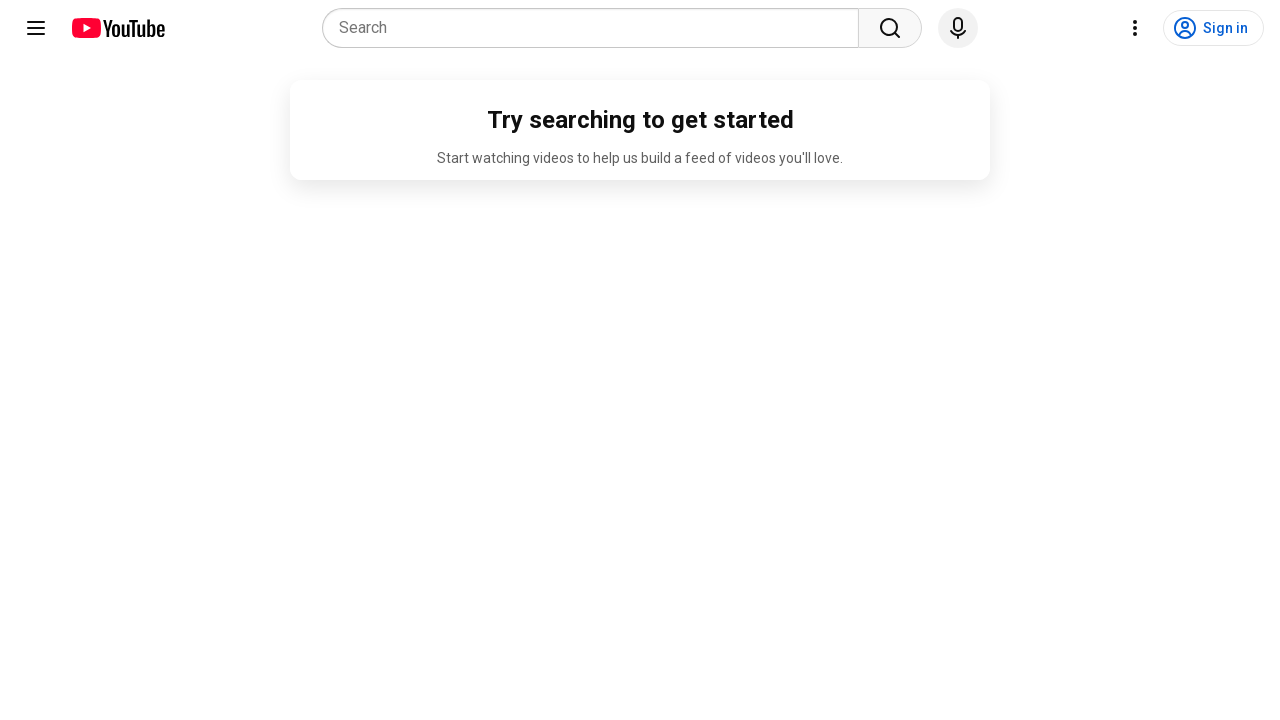

Navigated to YouTube homepage
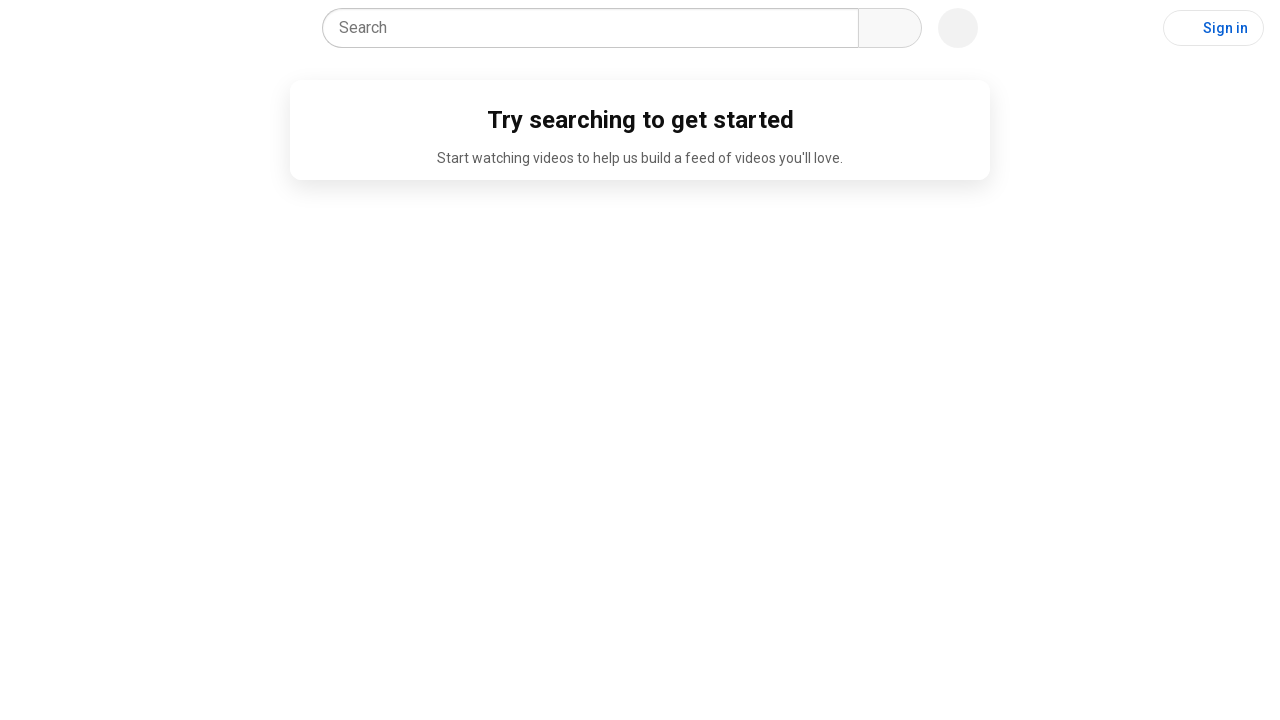

No Skip Ad button found - advertisement may not be playing or timeout exceeded
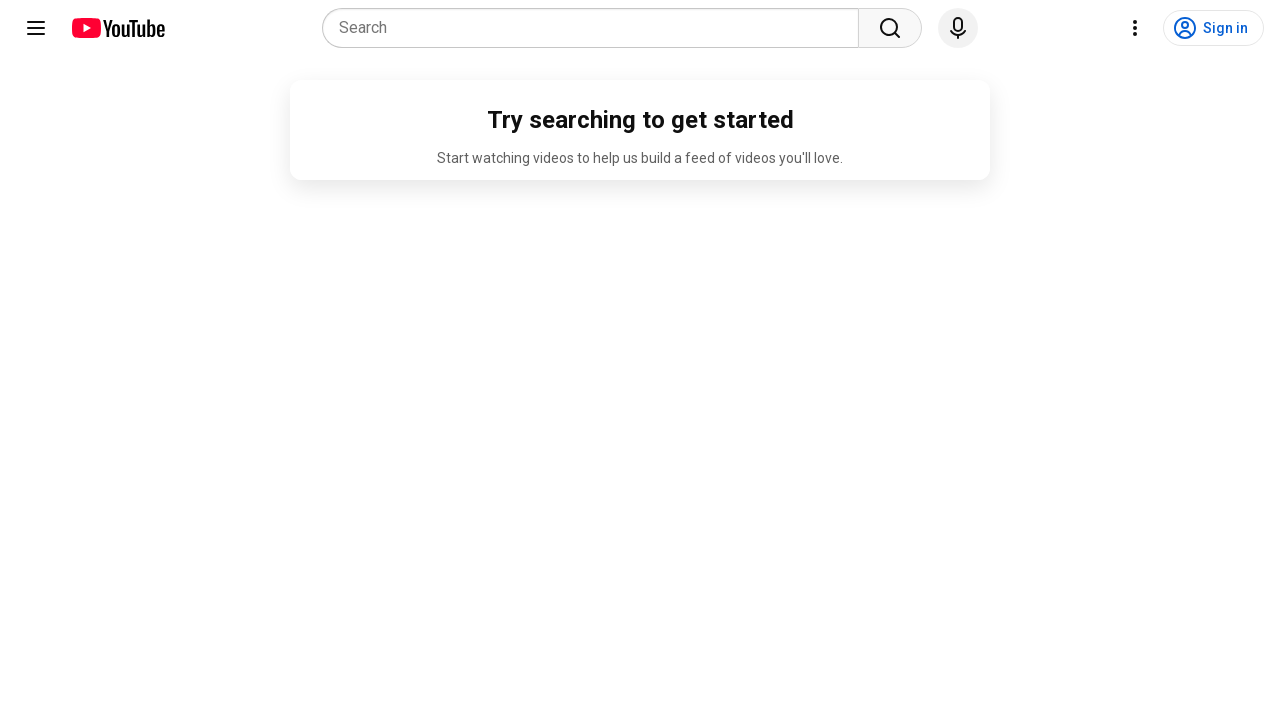

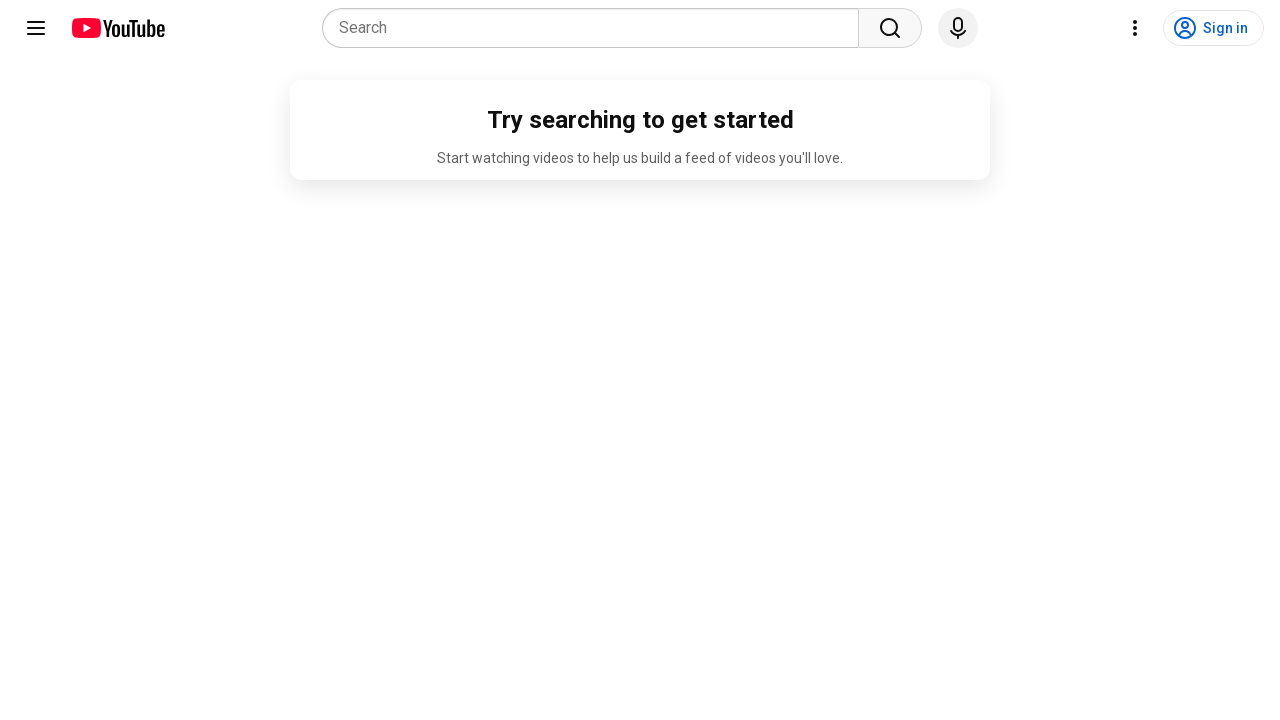